Tests selecting a specific year (2021) from a jQuery UI datepicker's year dropdown by iterating through all year options

Starting URL: https://jqueryui.com/datepicker/#dropdown-month-year

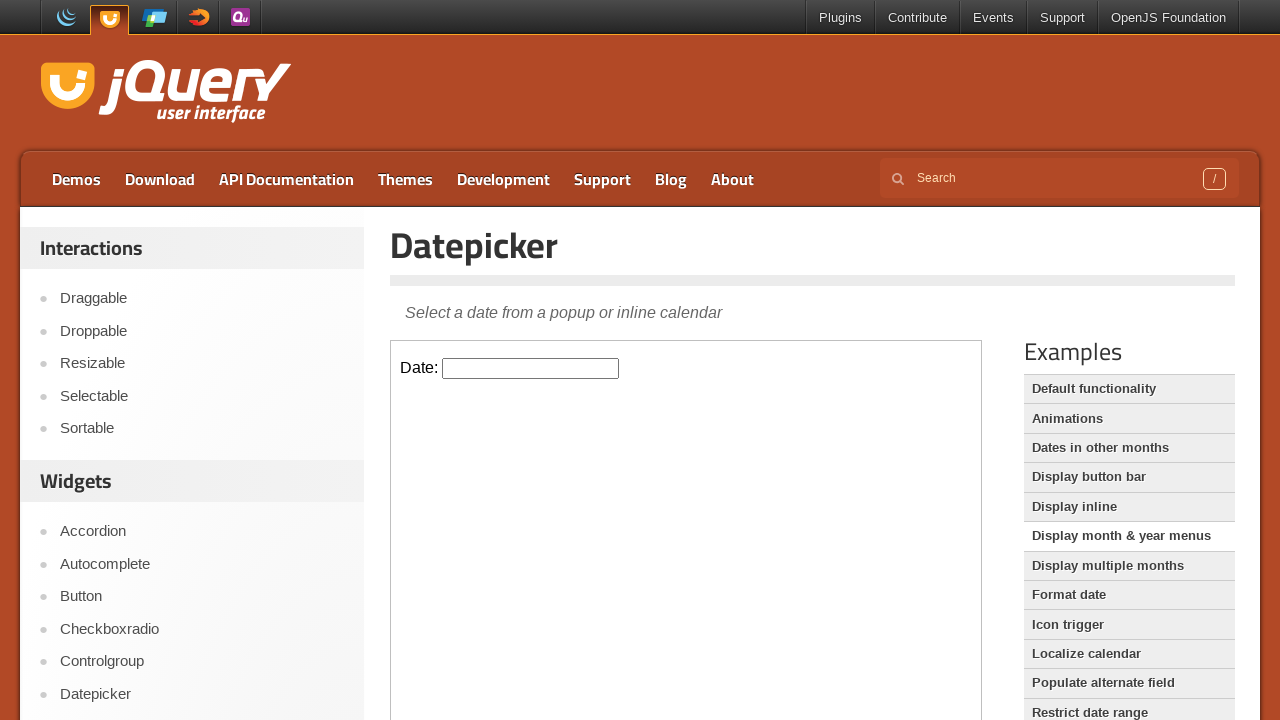

Located the demo frame containing the calendar
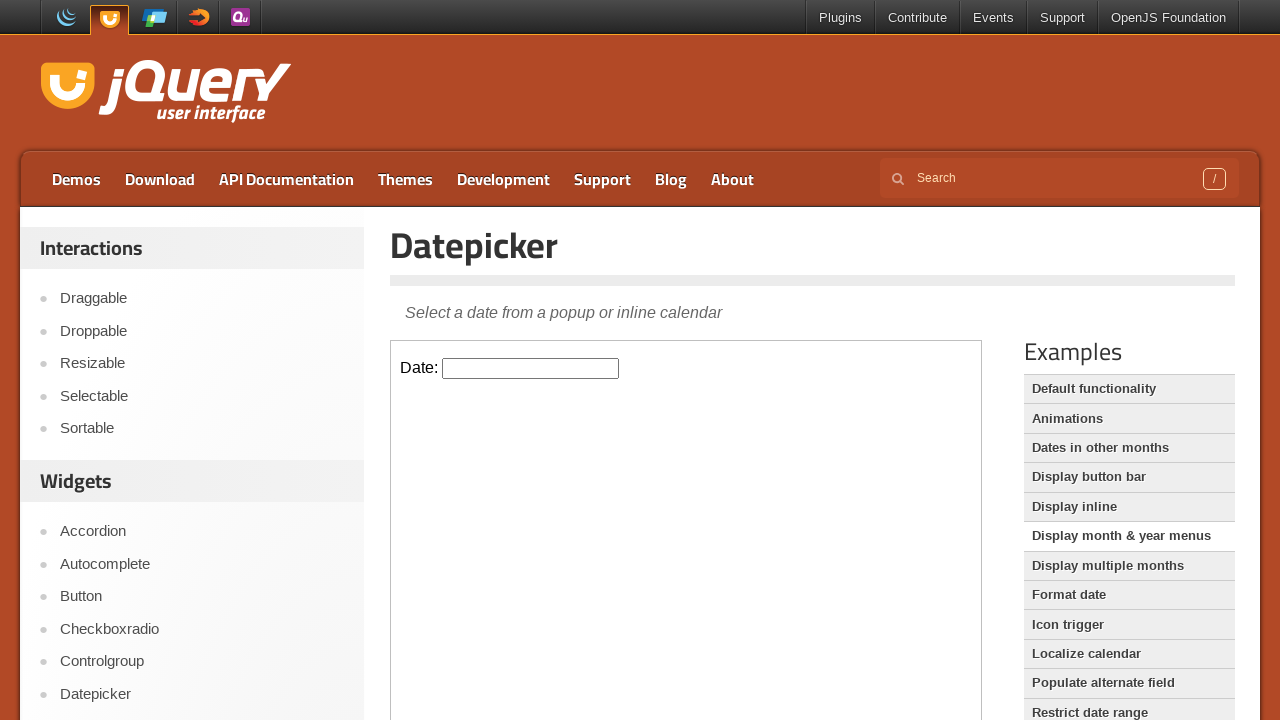

Clicked on the datepicker input to open the calendar at (531, 368) on .demo-frame >> internal:control=enter-frame >> xpath=//input[@id="datepicker" an
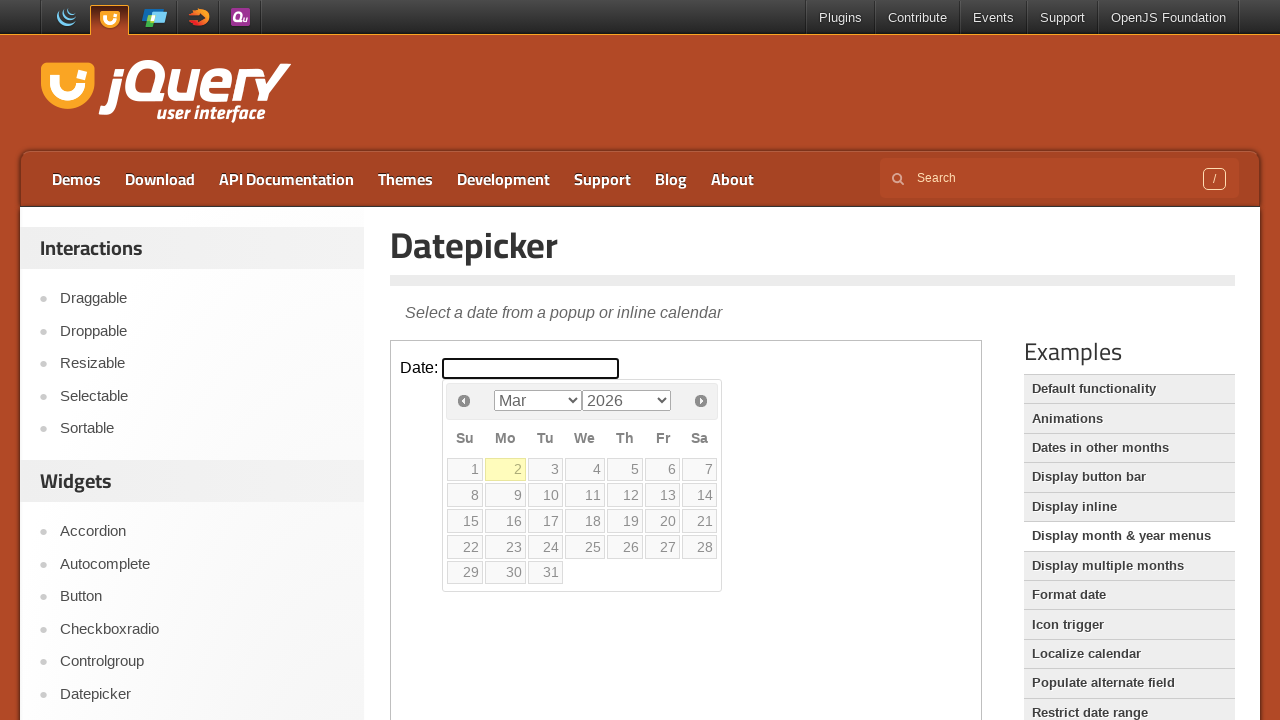

Selected year 2021 from the year dropdown on .demo-frame >> internal:control=enter-frame >> xpath=//select[@class="ui-datepic
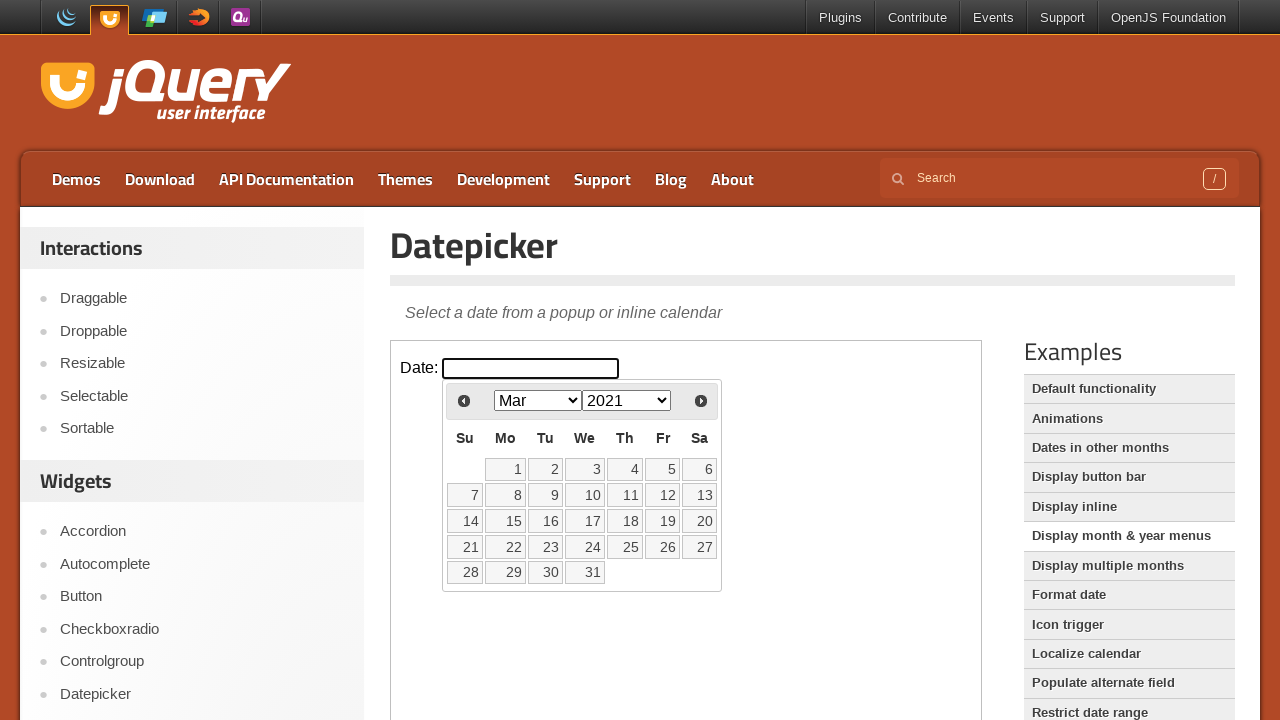

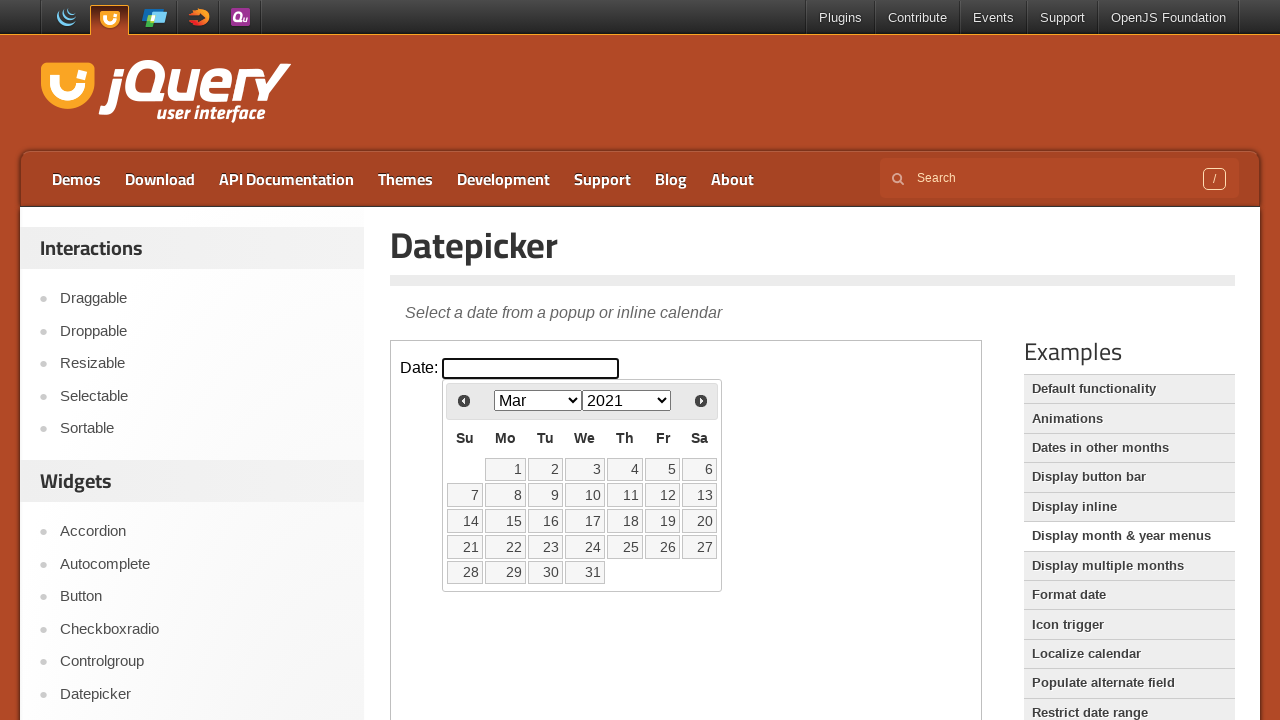